Tests explicit wait for text content by waiting for paragraph element to contain the word "dev"

Starting URL: https://kristinek.github.io/site/examples/sync

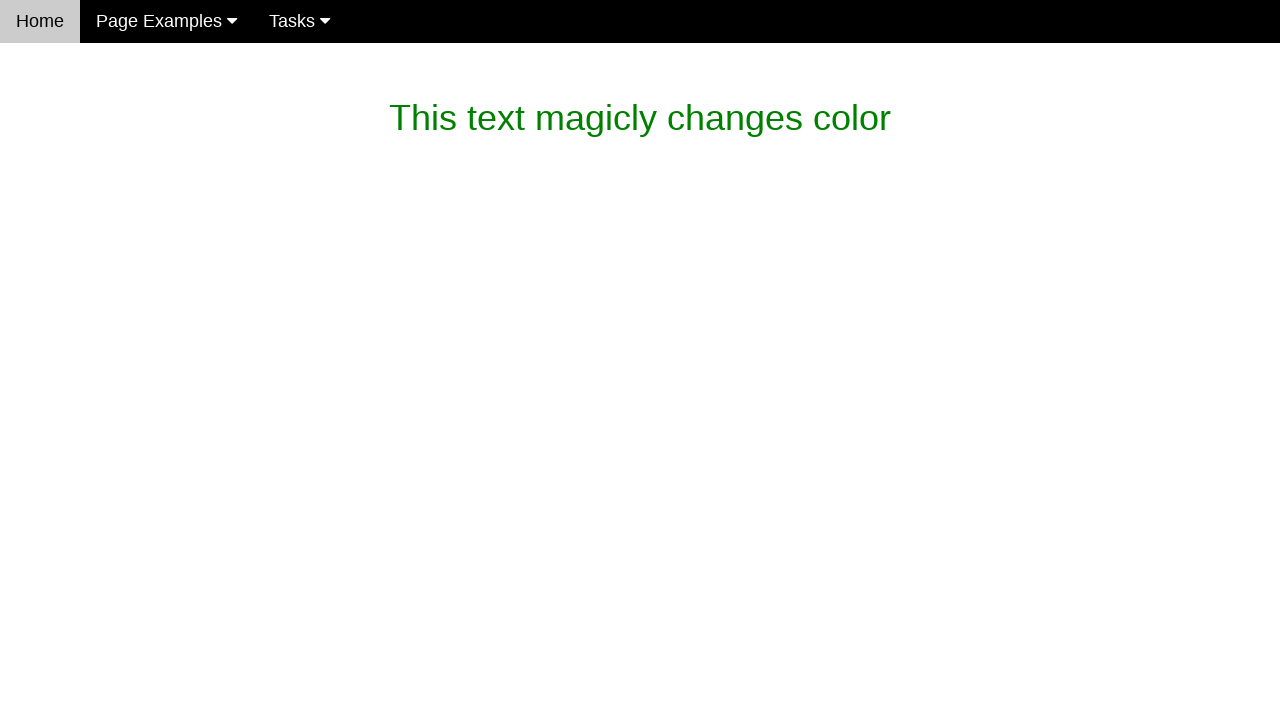

Waited for paragraph element containing text 'dev' to appear (15 second timeout)
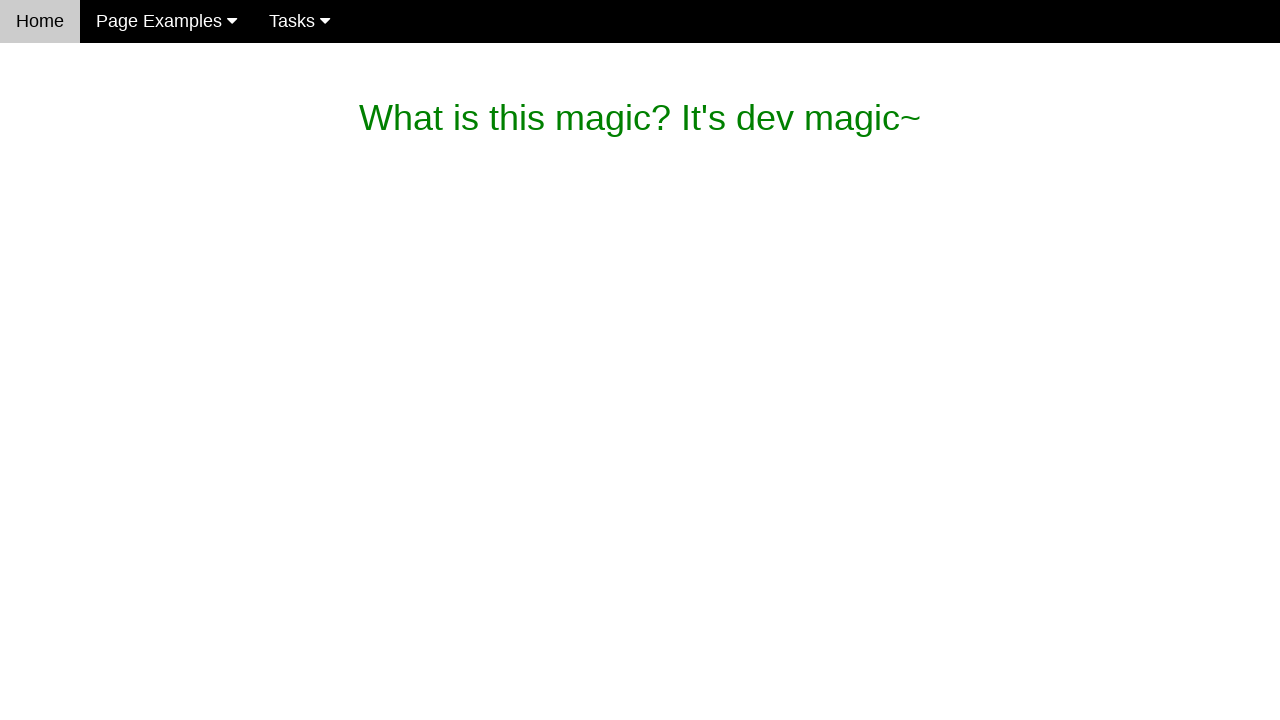

Verified magic_text element contains expected content 'What is this magic? It's dev magic~'
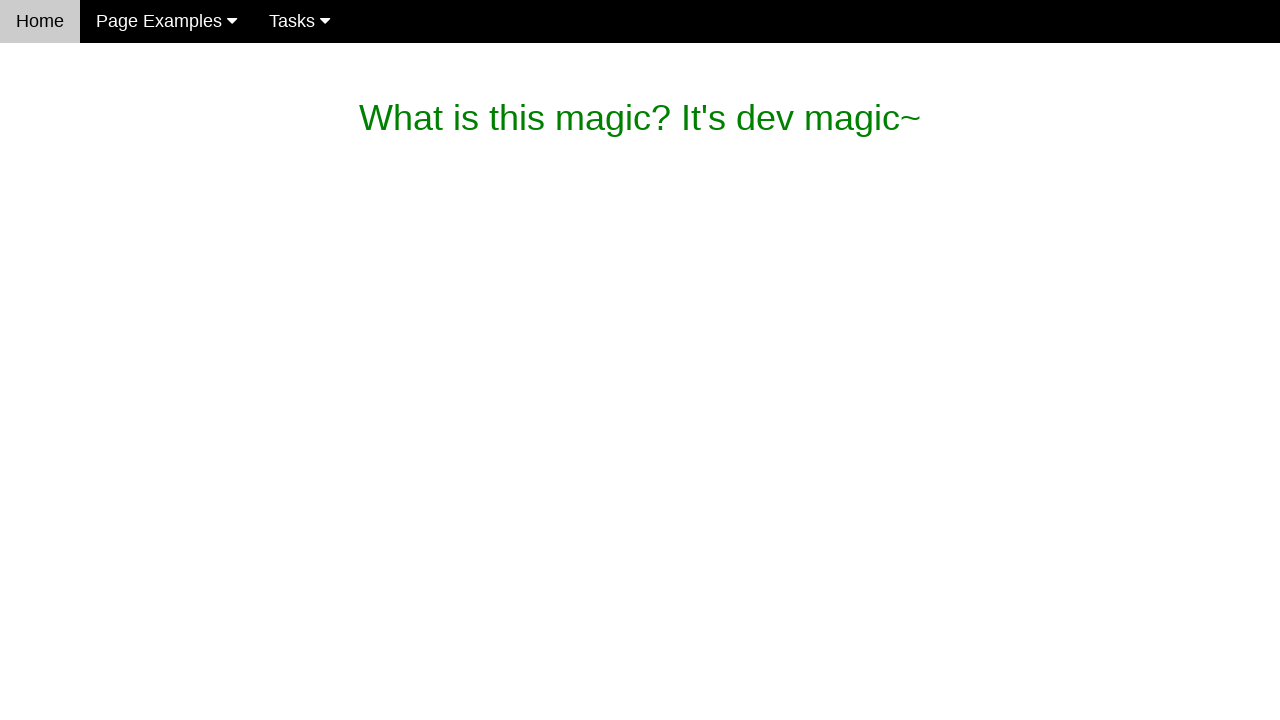

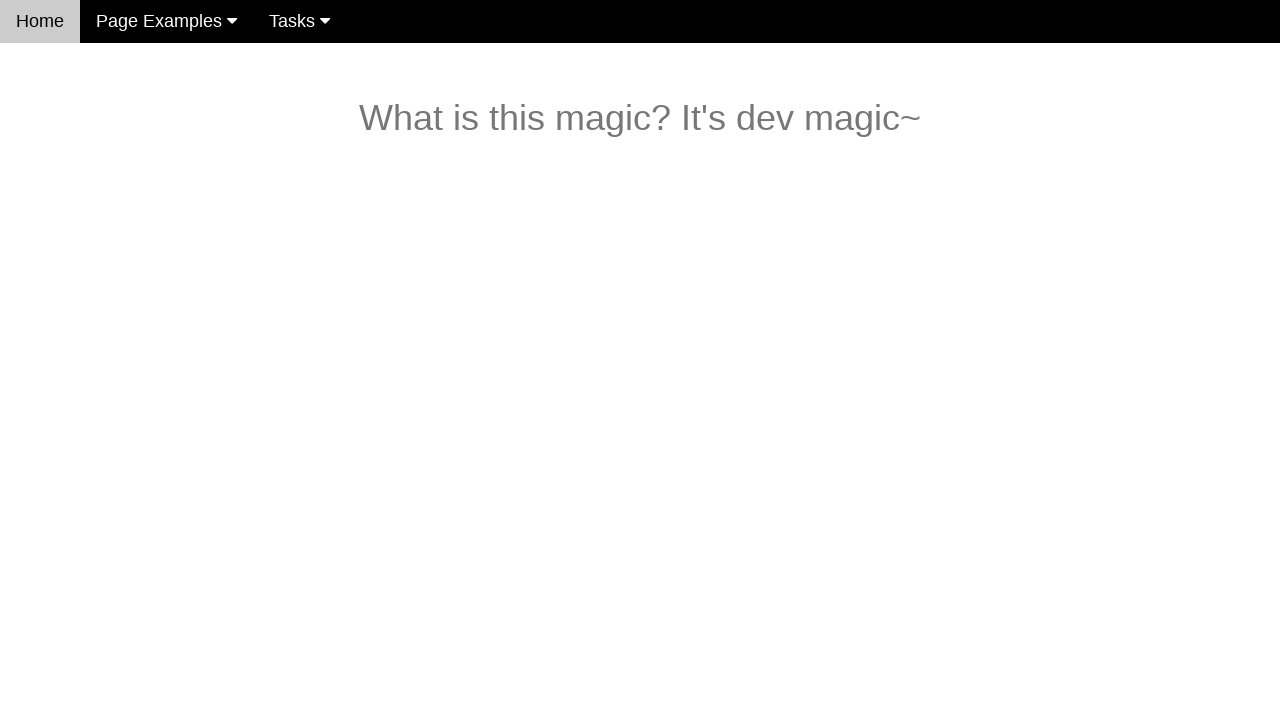